Tests the search functionality on a Vietnamese legal document portal by entering a search keyword and verifying search results are displayed

Starting URL: https://vbpl.vn/pages/portal.aspx

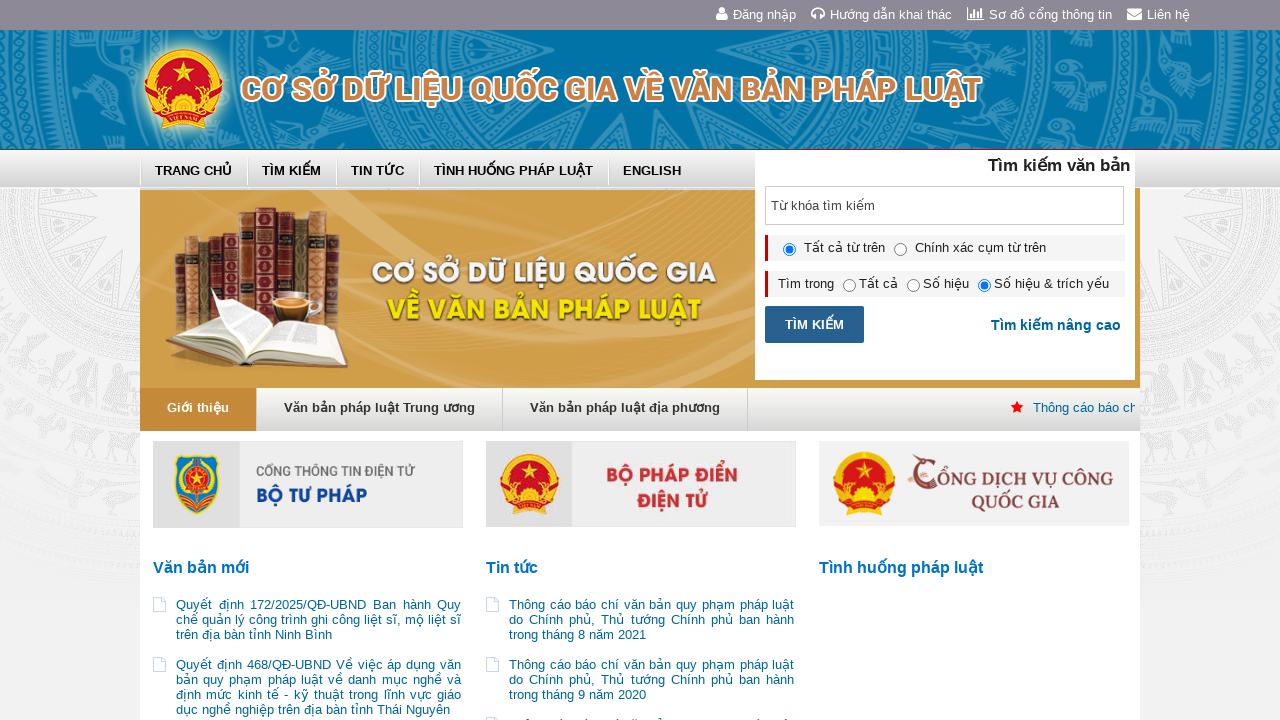

Filled search field with keyword 'luật dân sự' (civil law) on #AdvanceKeyword
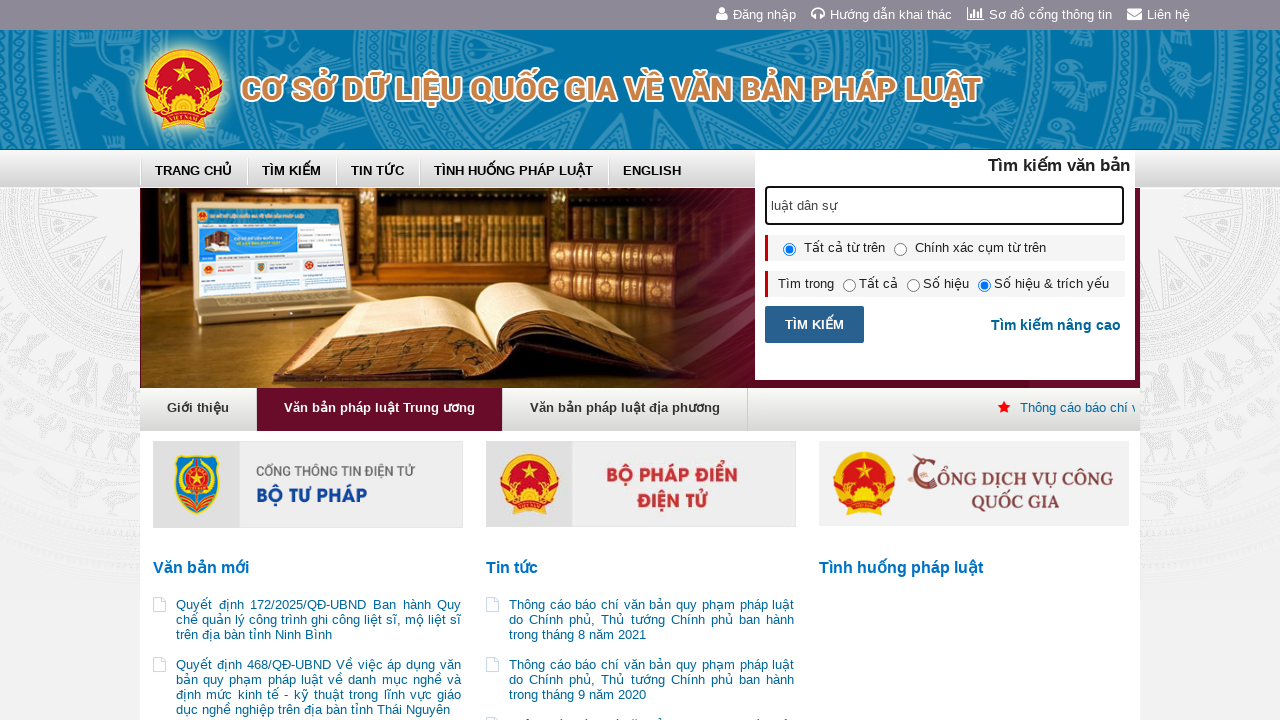

Pressed Enter to submit search query on #AdvanceKeyword
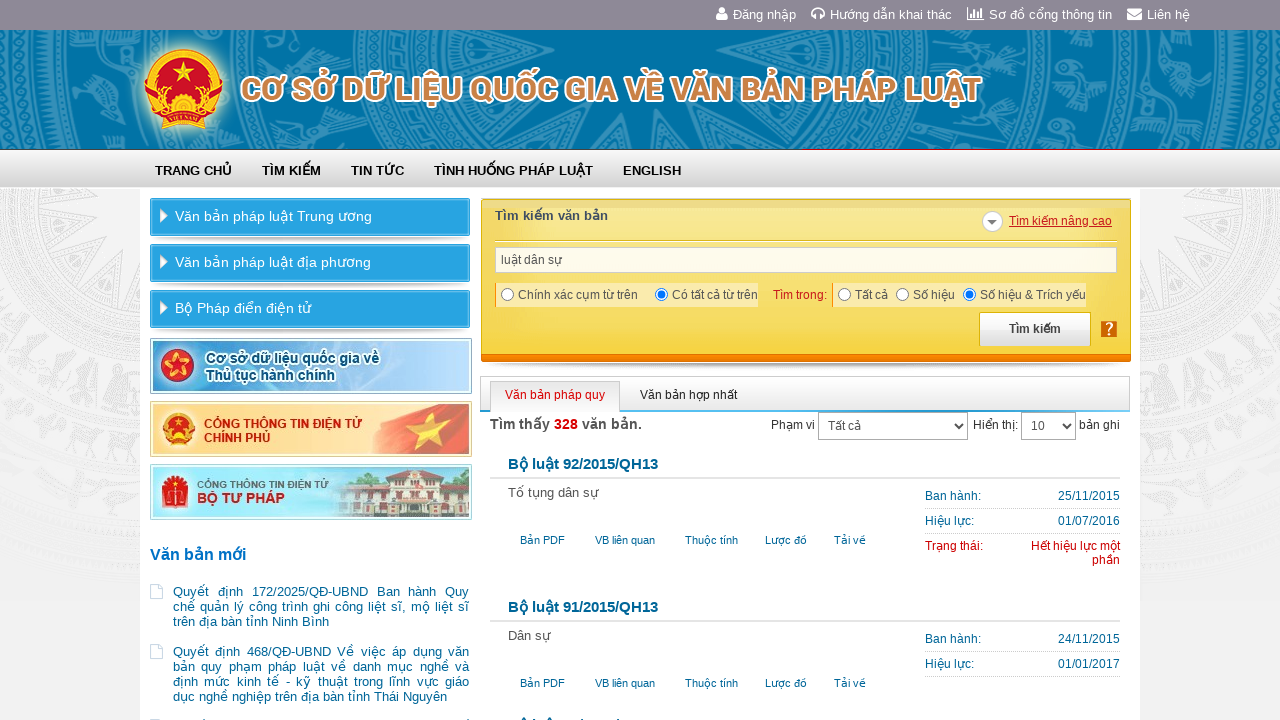

Search results container loaded successfully
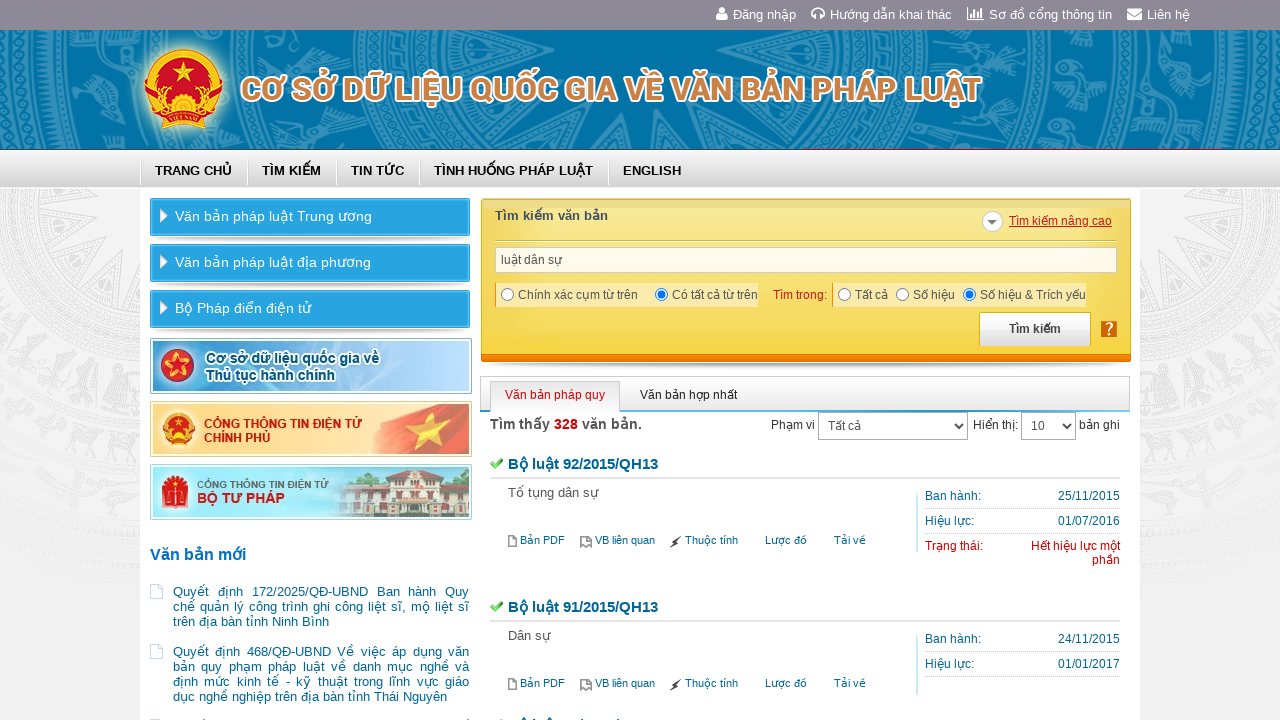

Verified search results count element is visible
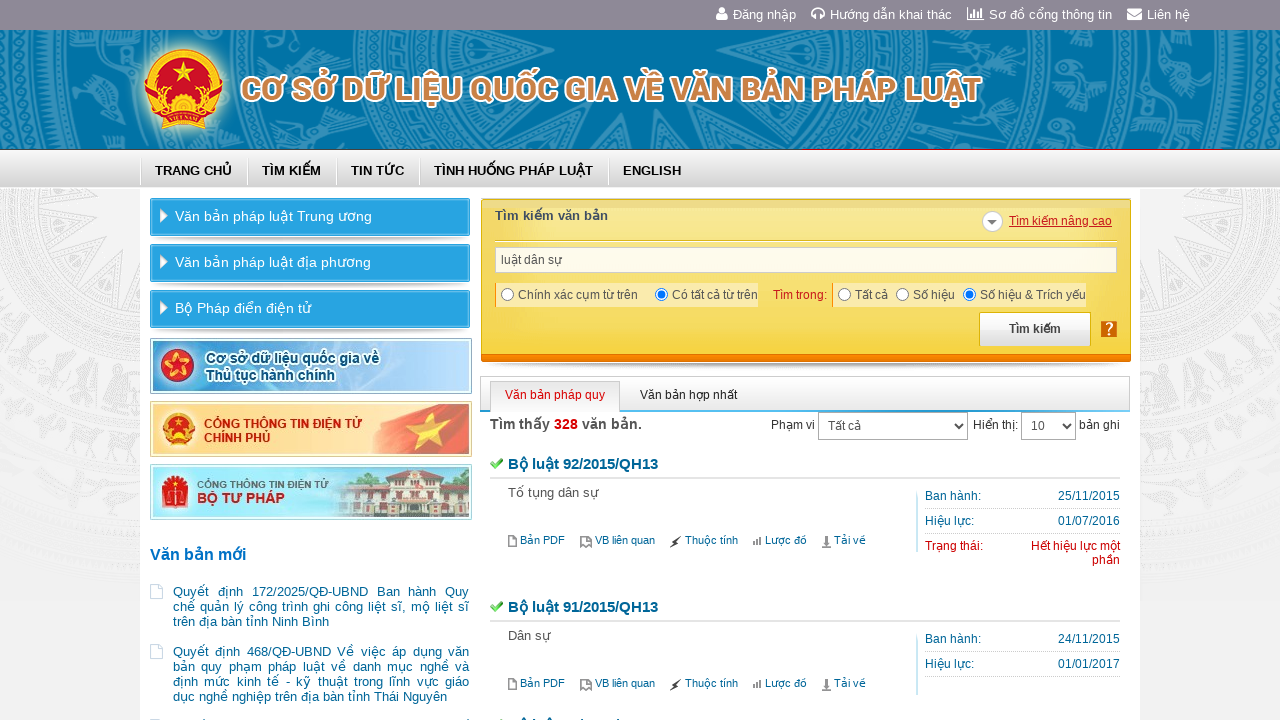

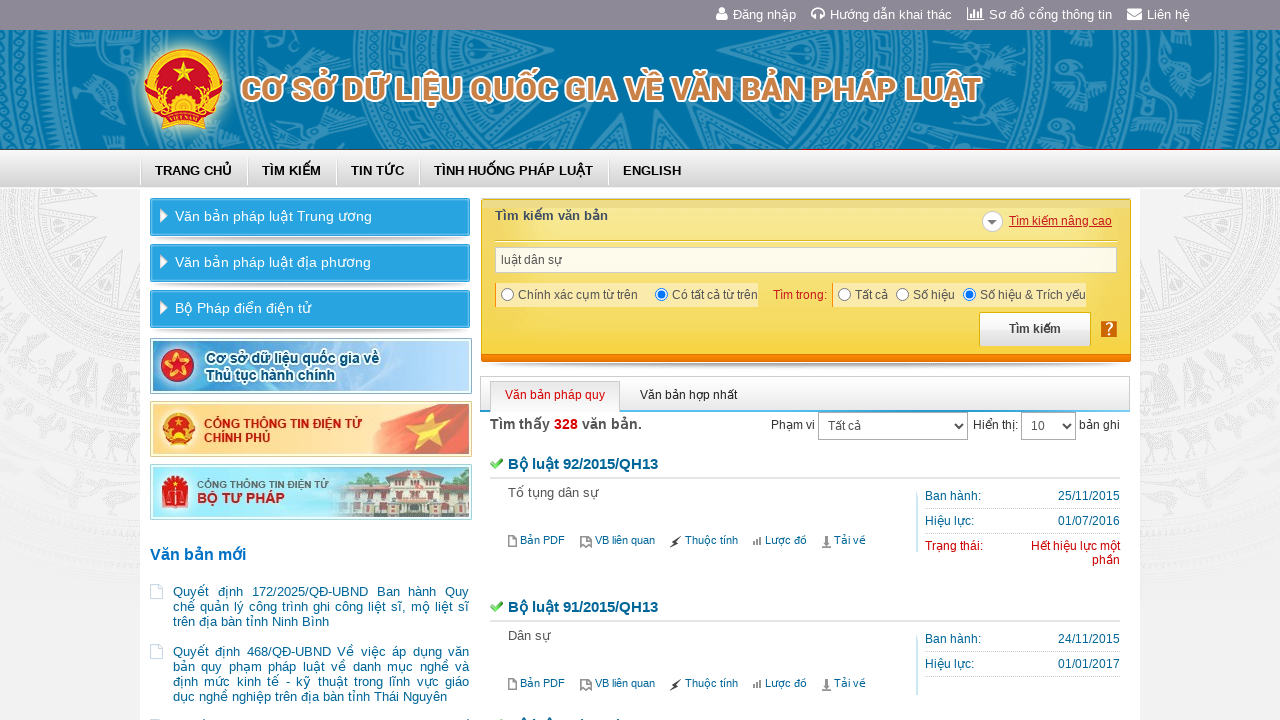